Tests marking all todo items as completed using the toggle all checkbox

Starting URL: https://demo.playwright.dev/todomvc

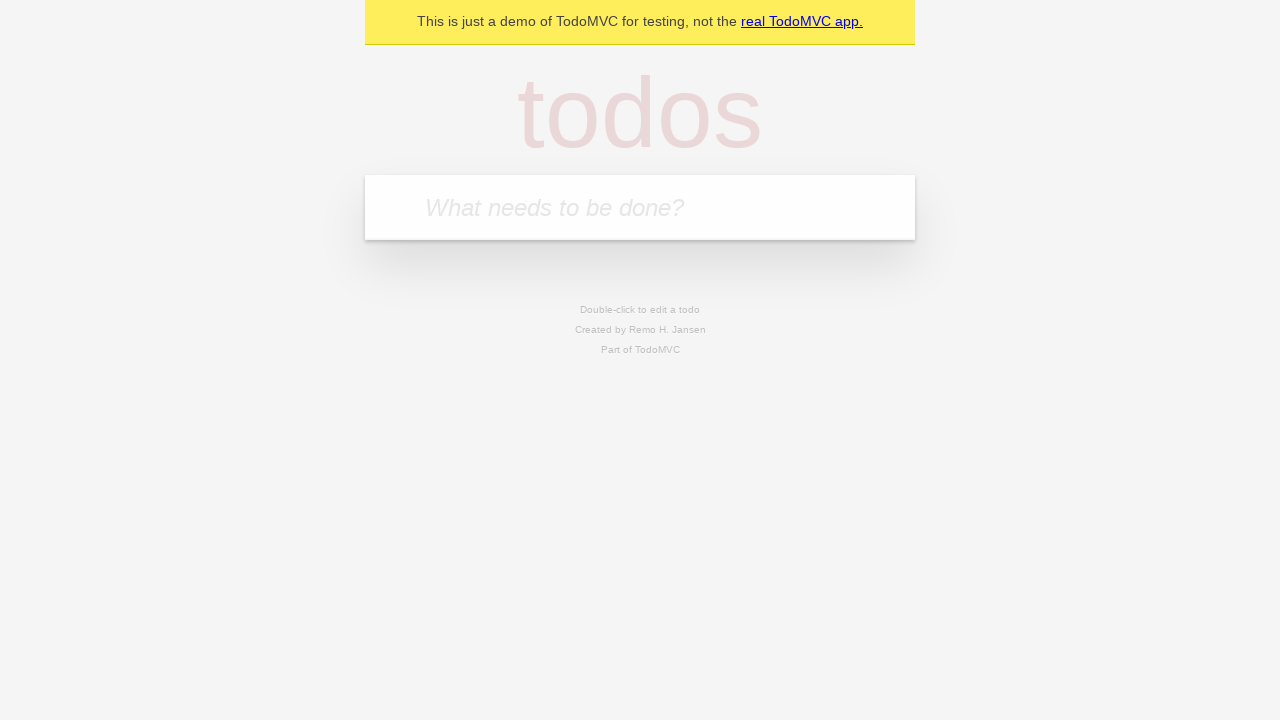

Filled todo input with 'buy some cheese' on internal:attr=[placeholder="What needs to be done?"i]
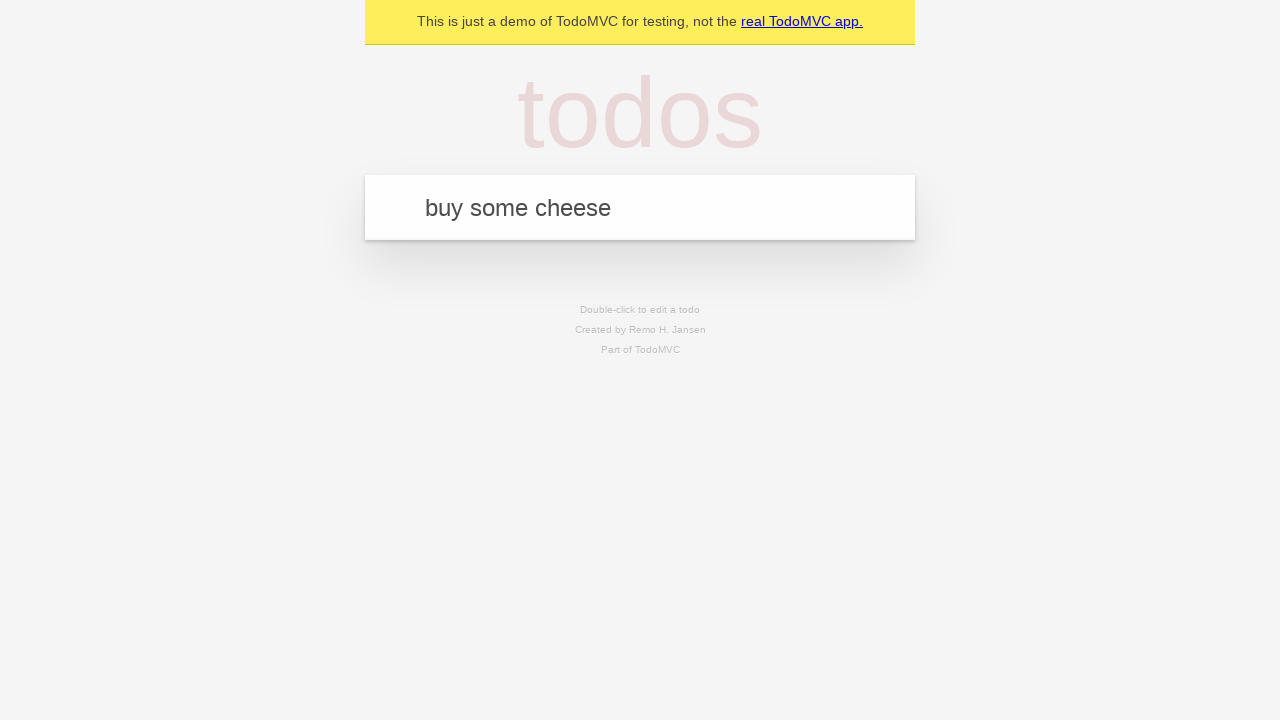

Pressed Enter to add first todo item on internal:attr=[placeholder="What needs to be done?"i]
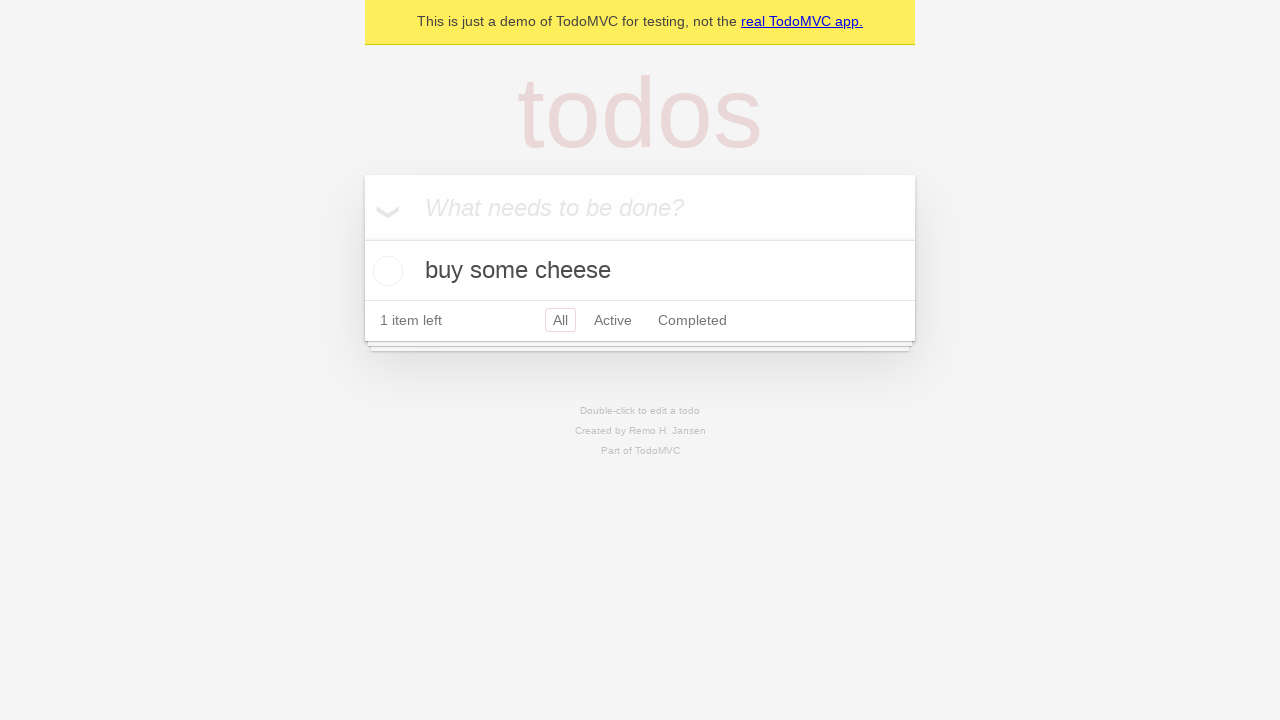

Filled todo input with 'feed the cat' on internal:attr=[placeholder="What needs to be done?"i]
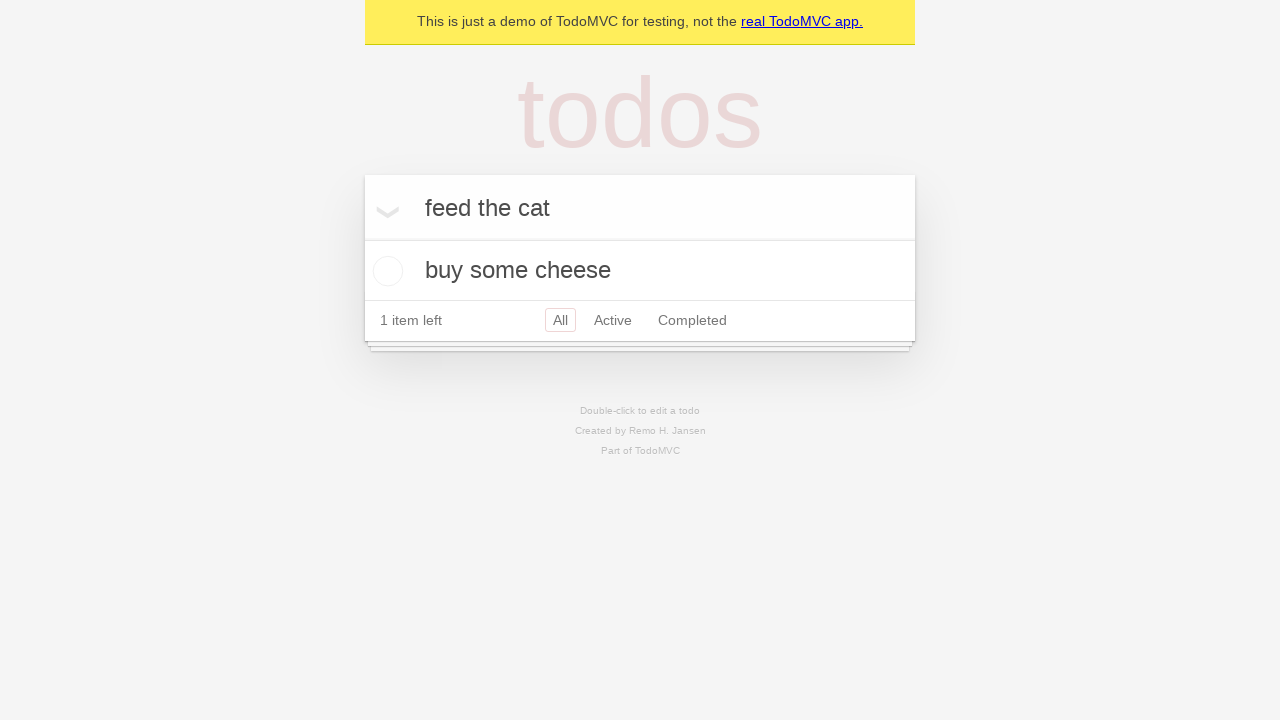

Pressed Enter to add second todo item on internal:attr=[placeholder="What needs to be done?"i]
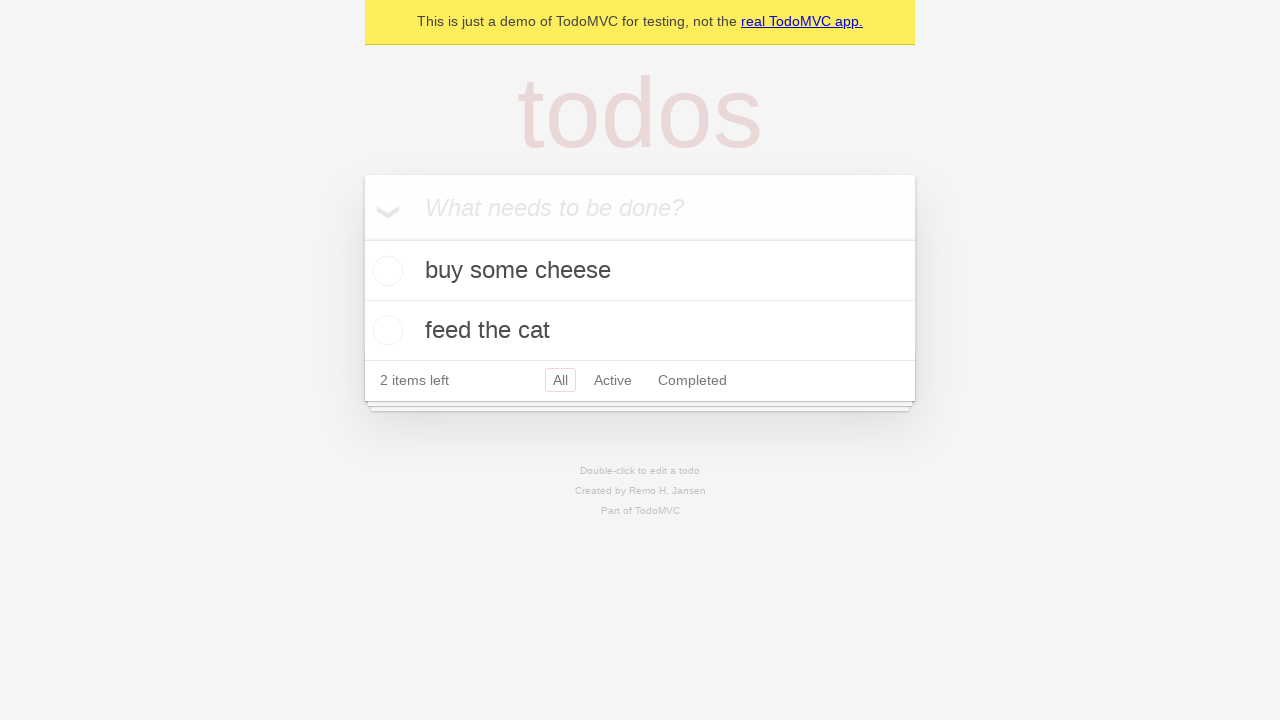

Filled todo input with 'book a doctors appointment' on internal:attr=[placeholder="What needs to be done?"i]
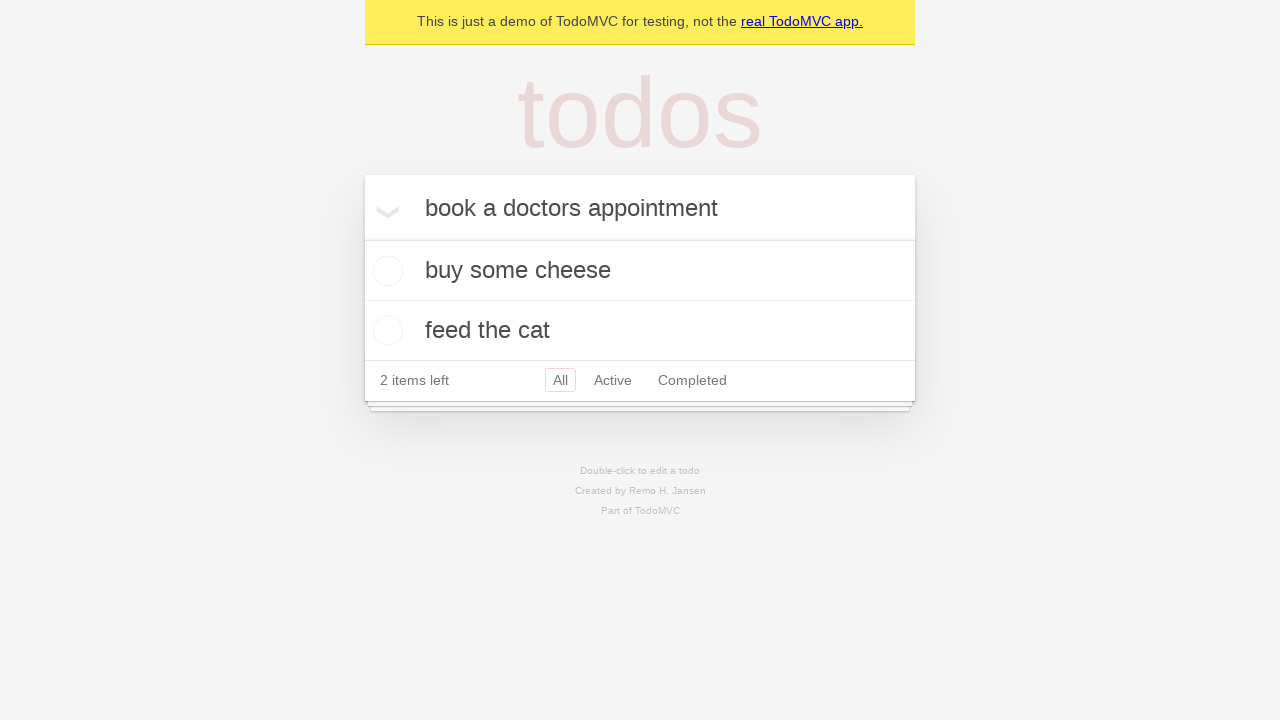

Pressed Enter to add third todo item on internal:attr=[placeholder="What needs to be done?"i]
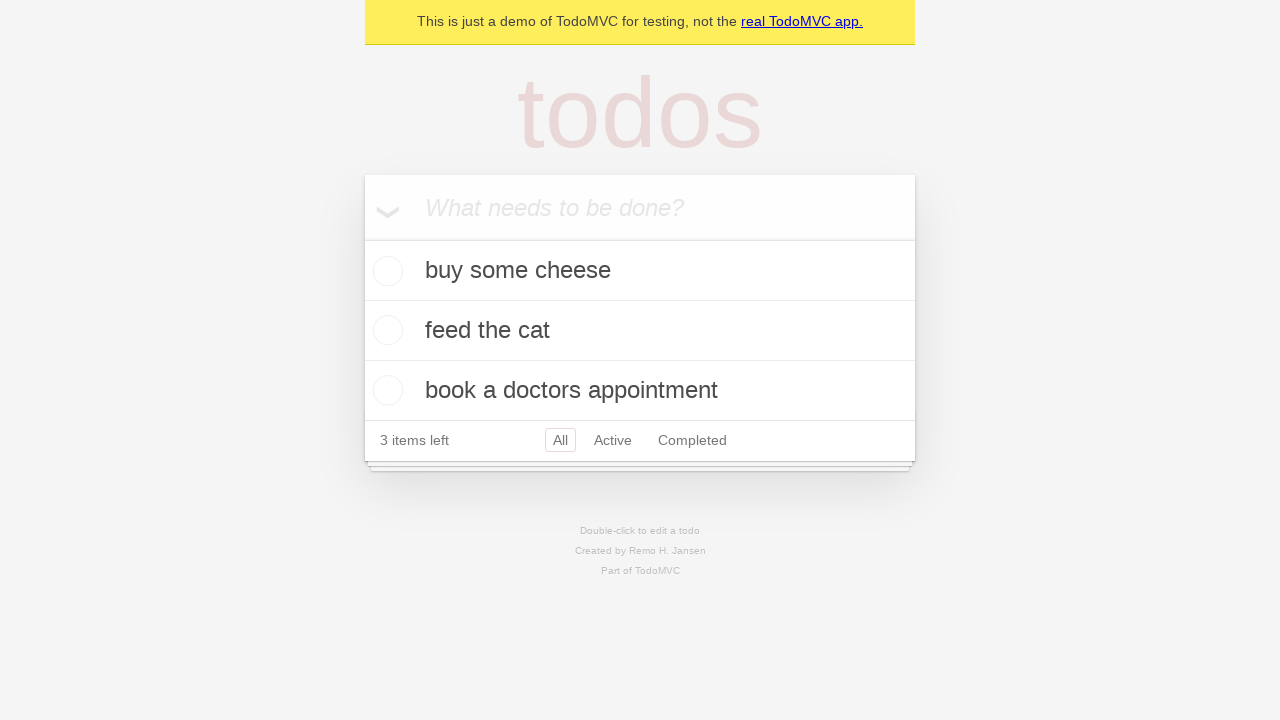

Clicked 'Mark all as complete' checkbox to complete all todo items at (362, 238) on internal:label="Mark all as complete"i
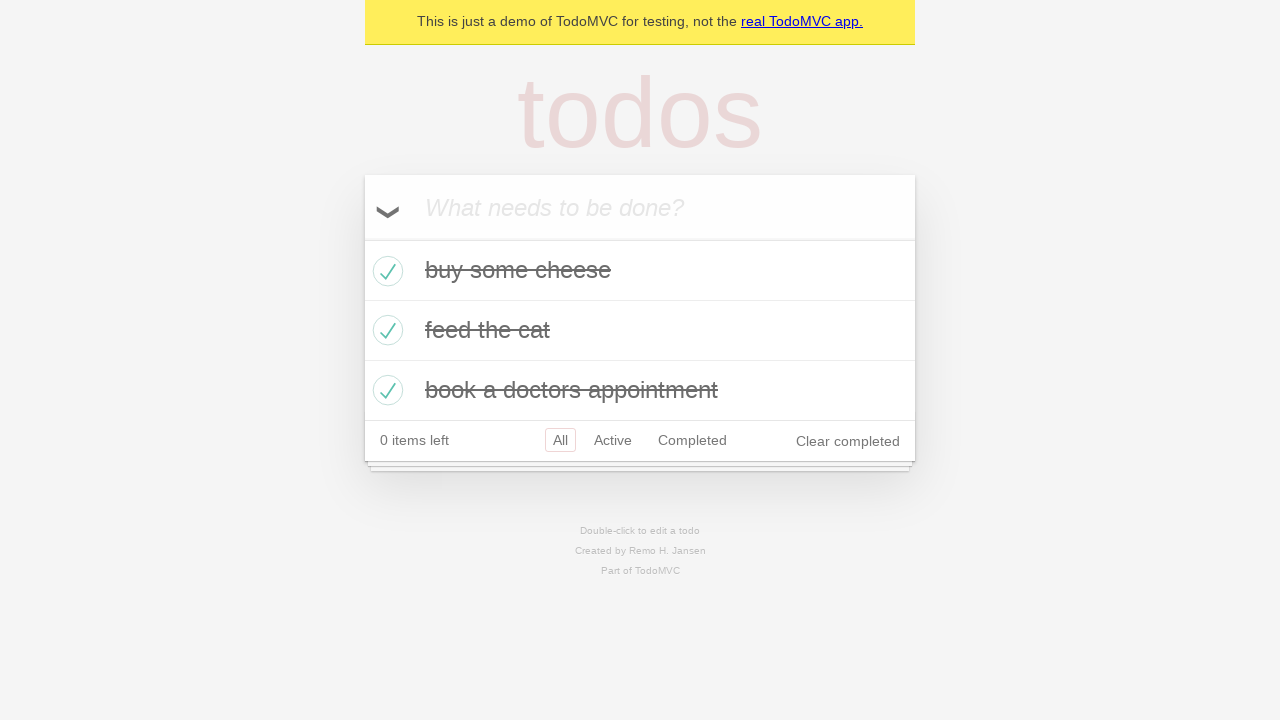

Waited for todo items to load and display completed state
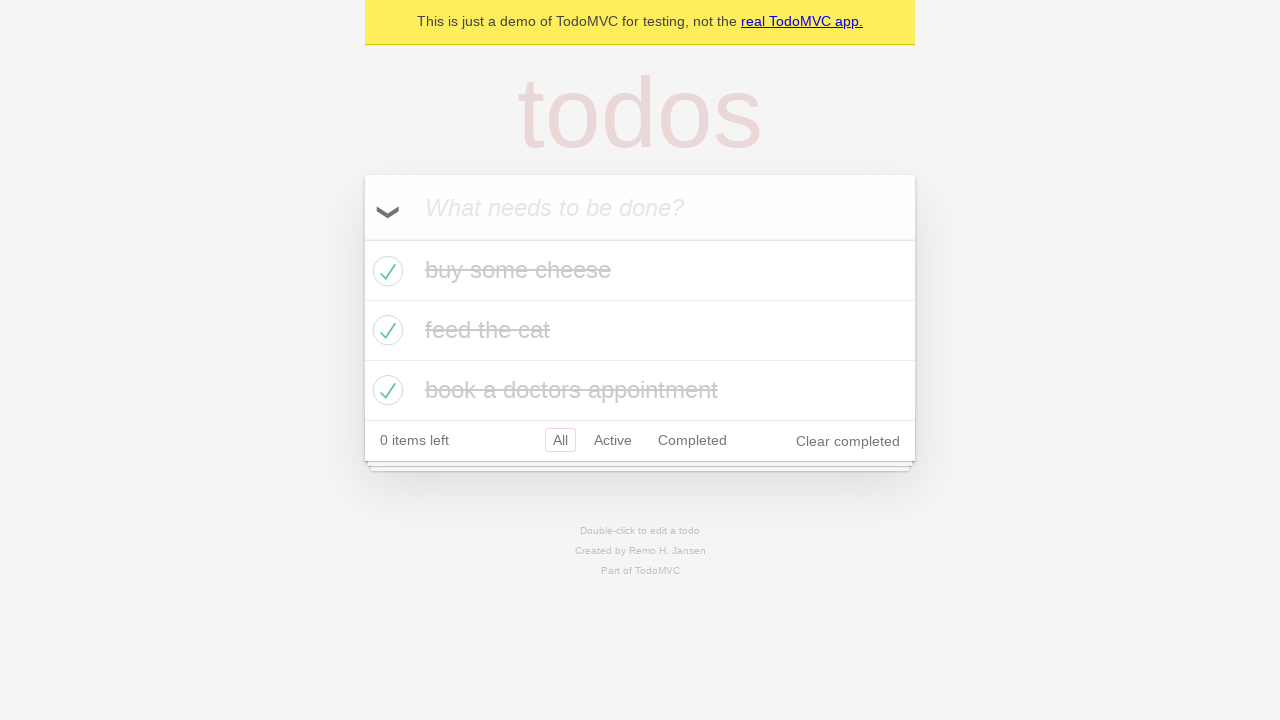

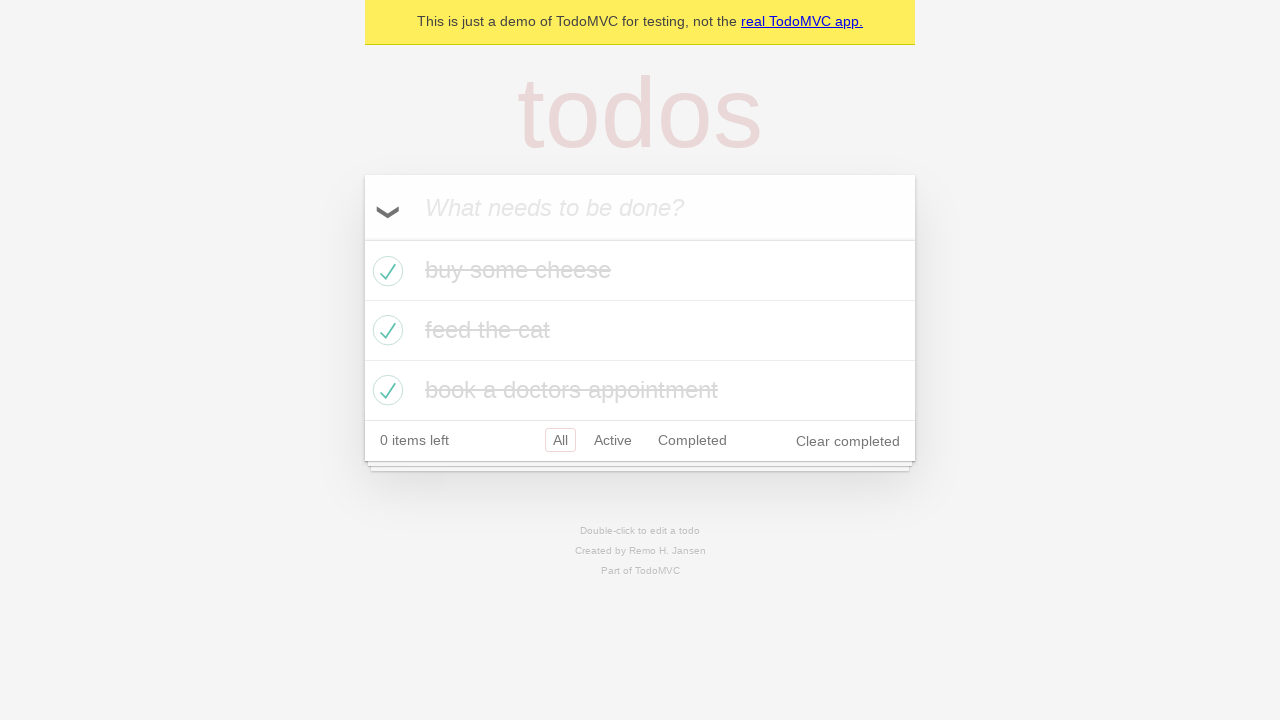